Navigates to a Selenium course content page on greenstech.in website and verifies the page loads

Starting URL: http://greenstech.in/selenium-course-content.html

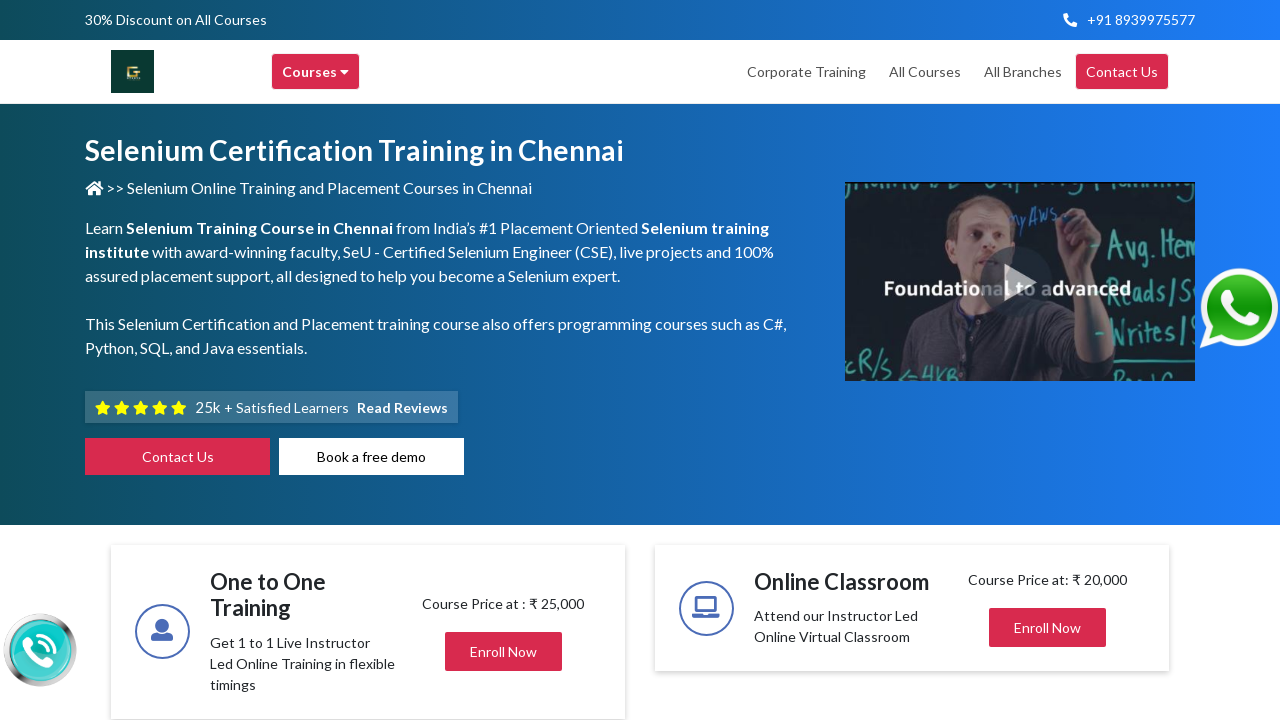

Waited for page DOM to fully load
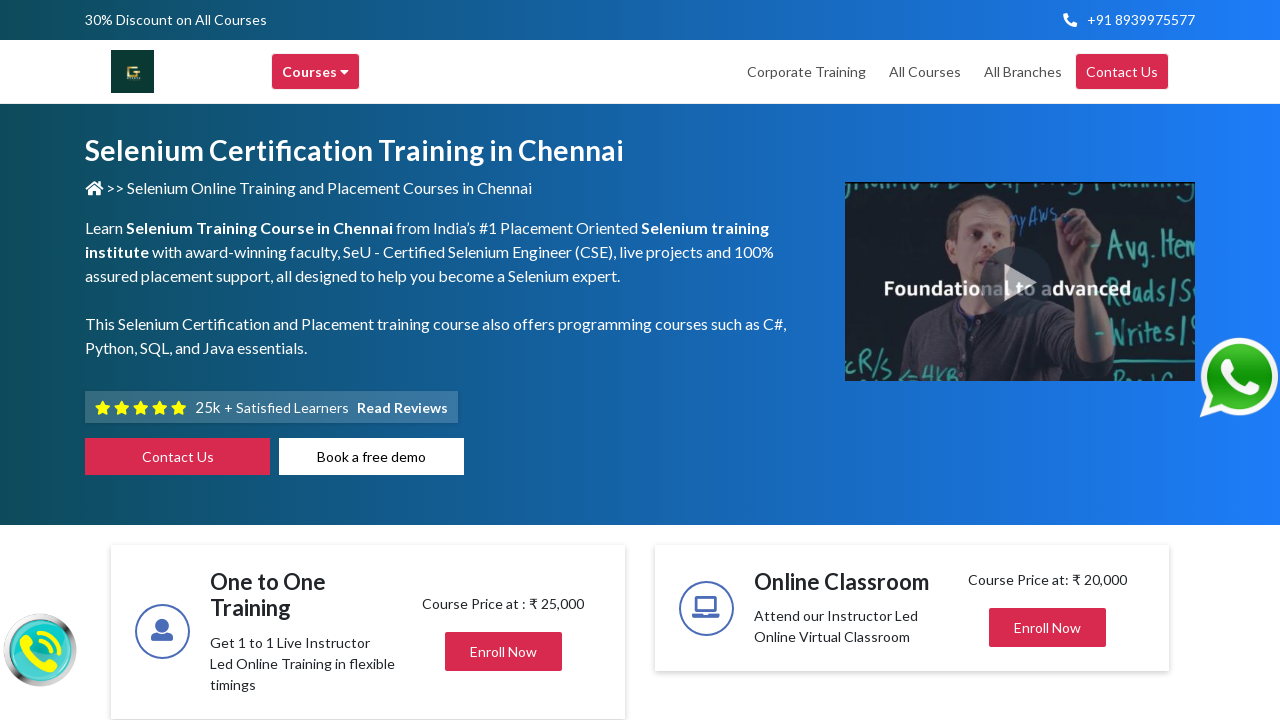

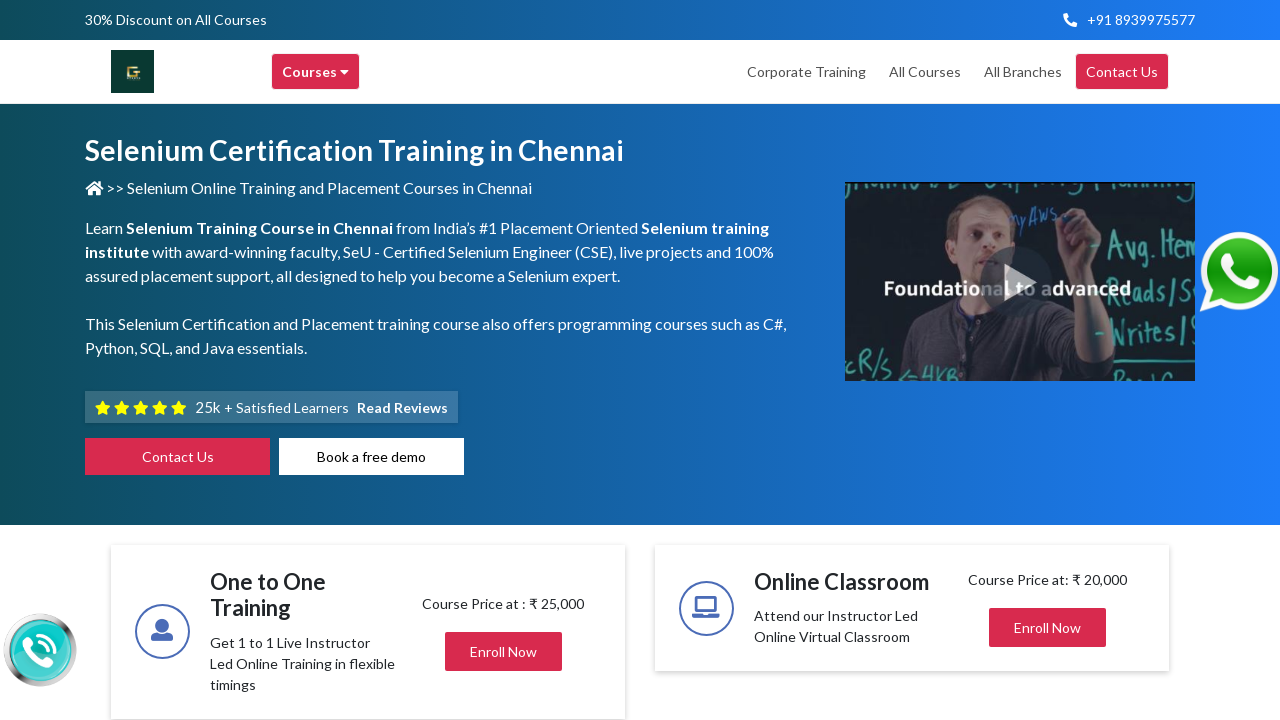